Clicks on Links menu, then clicks the Forbidden API link and verifies the API returns status code 403

Starting URL: https://demoqa.com/elements

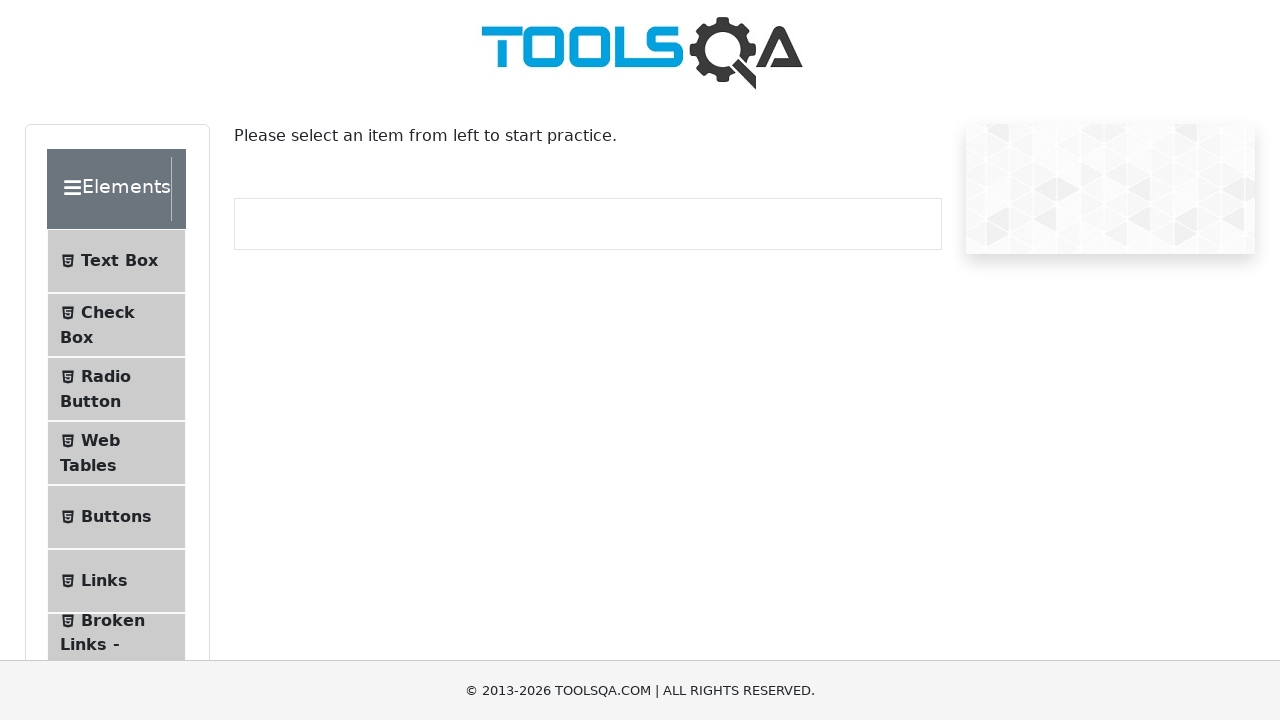

Clicked on Links menu item at (104, 581) on text=Links
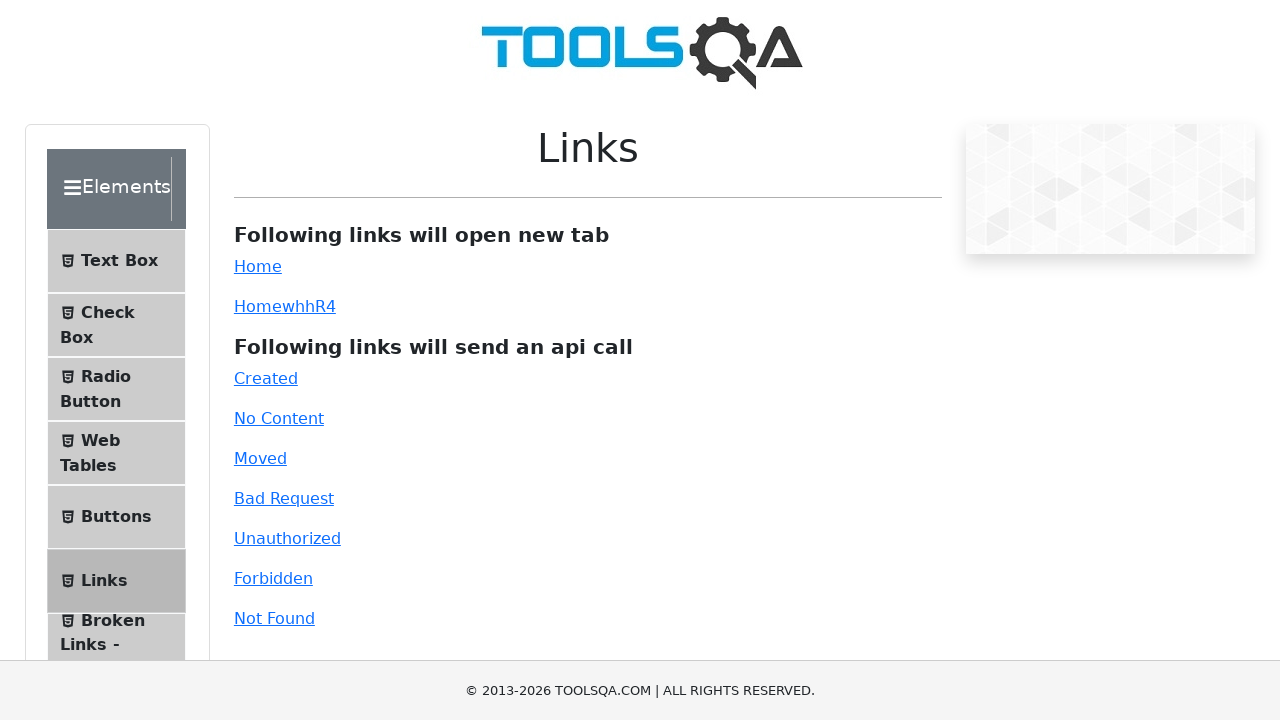

Clicked on Forbidden link at (273, 578) on #forbidden
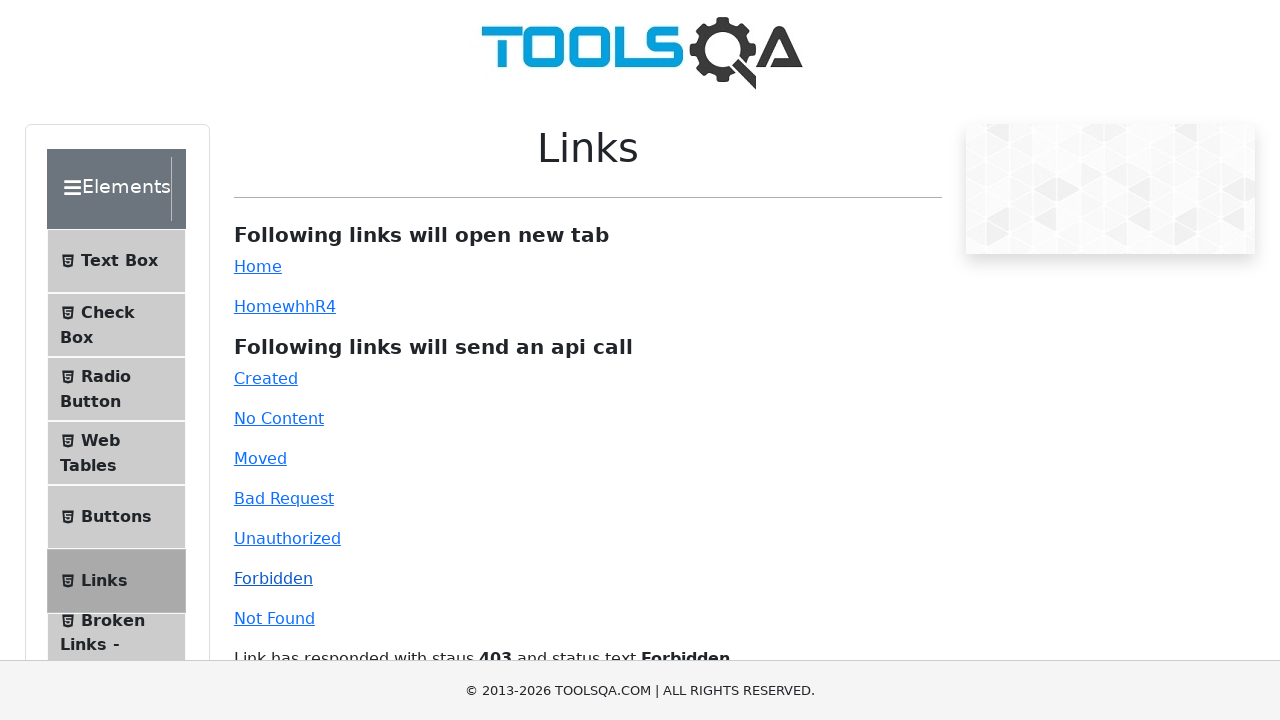

Verified API returned status code 403
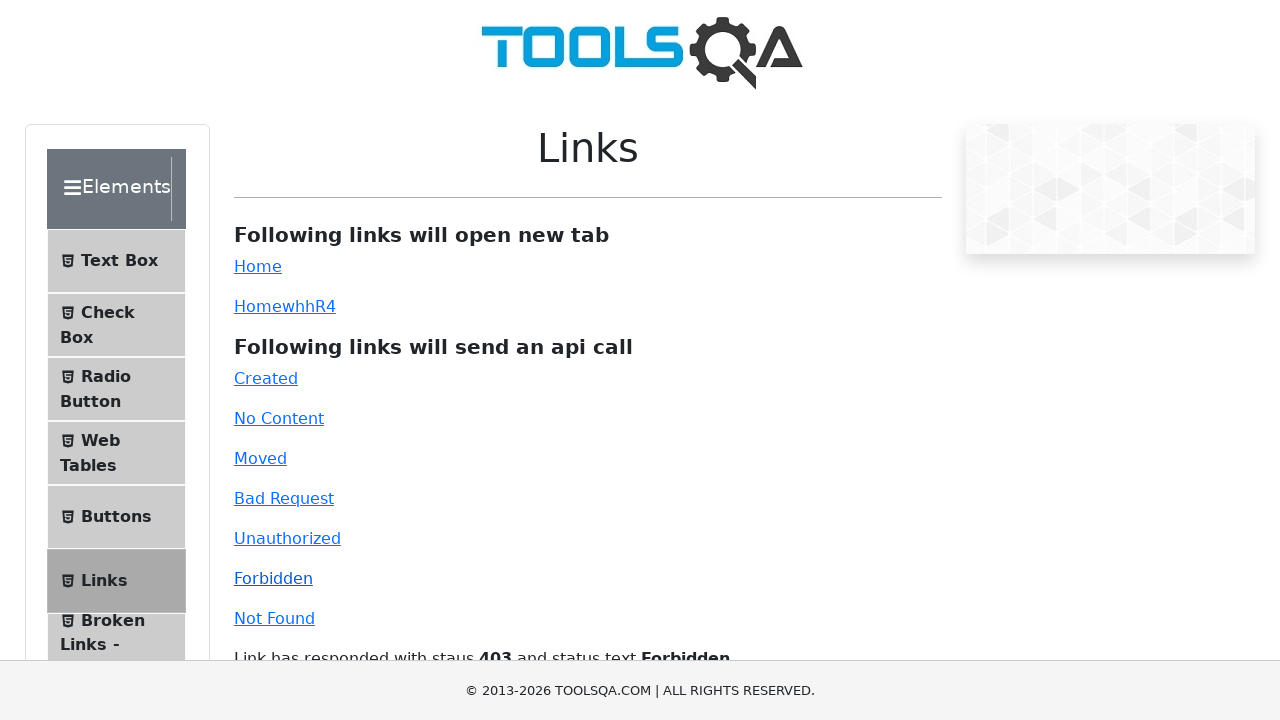

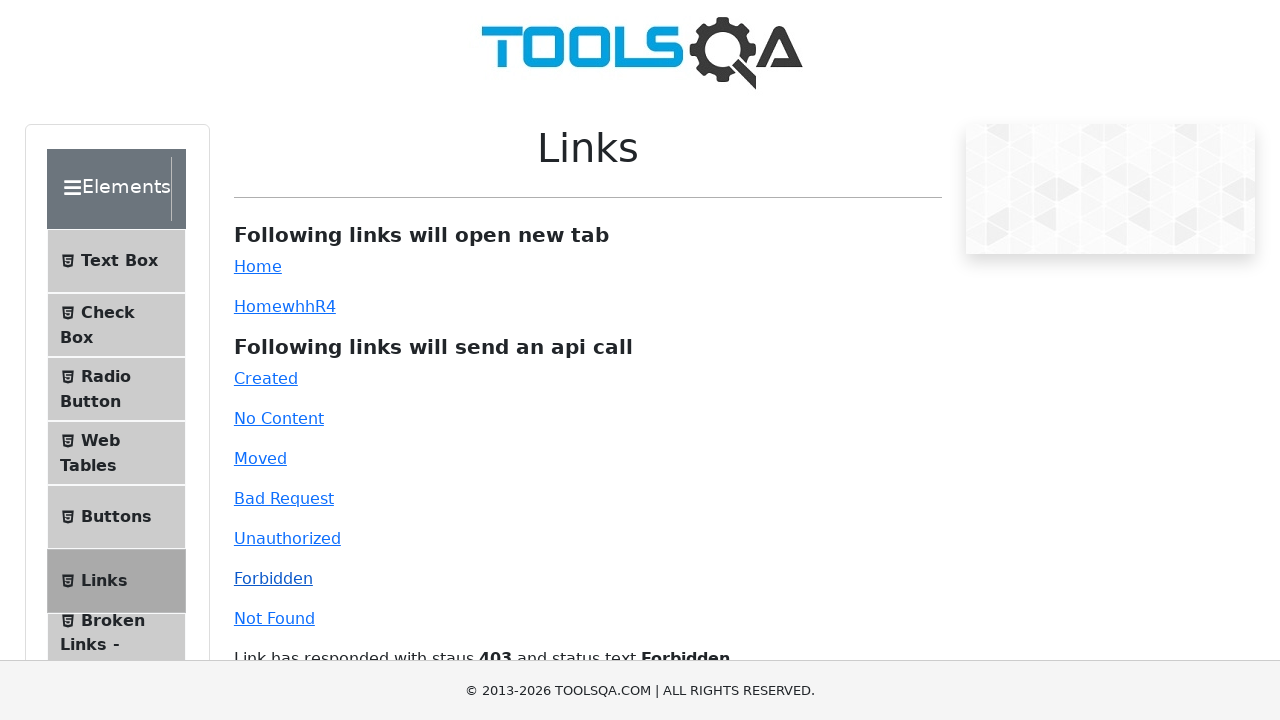